Tests right-click context menu functionality by right-clicking on an element, selecting 'Copy' from the context menu, and handling the resulting alert

Starting URL: http://swisnl.github.io/jQuery-contextMenu/demo.html

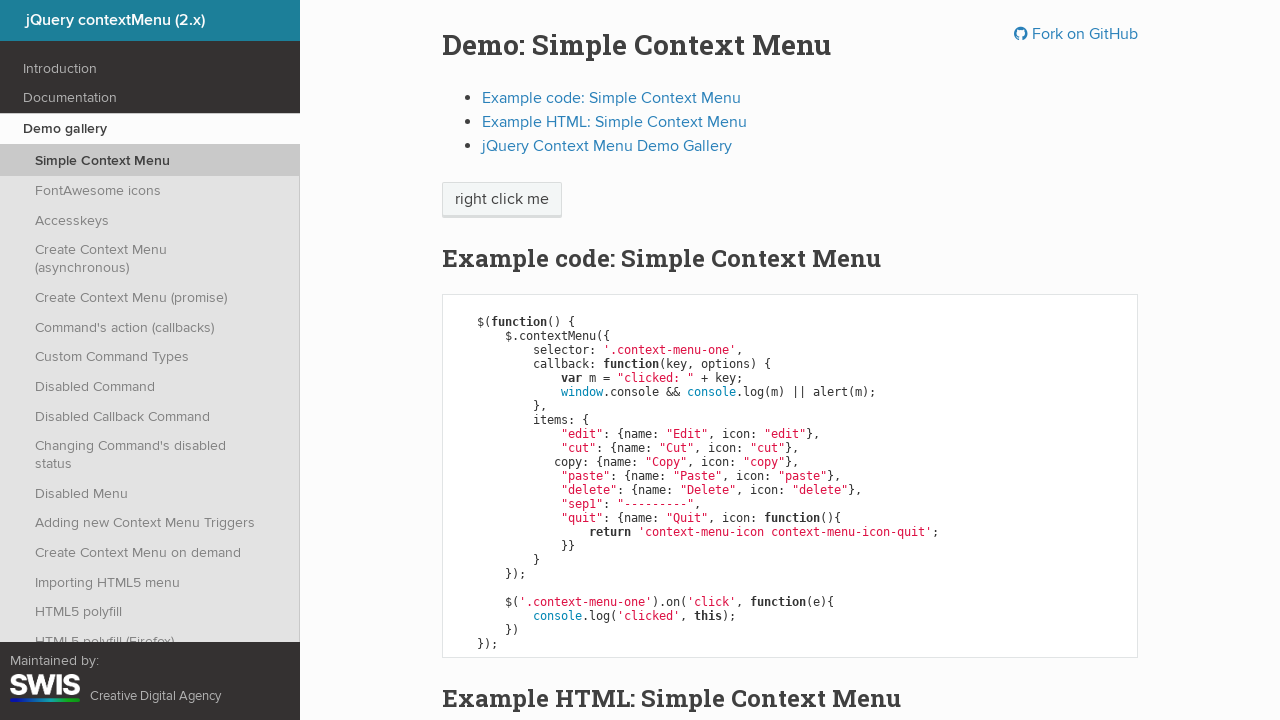

Located the 'right click me' element
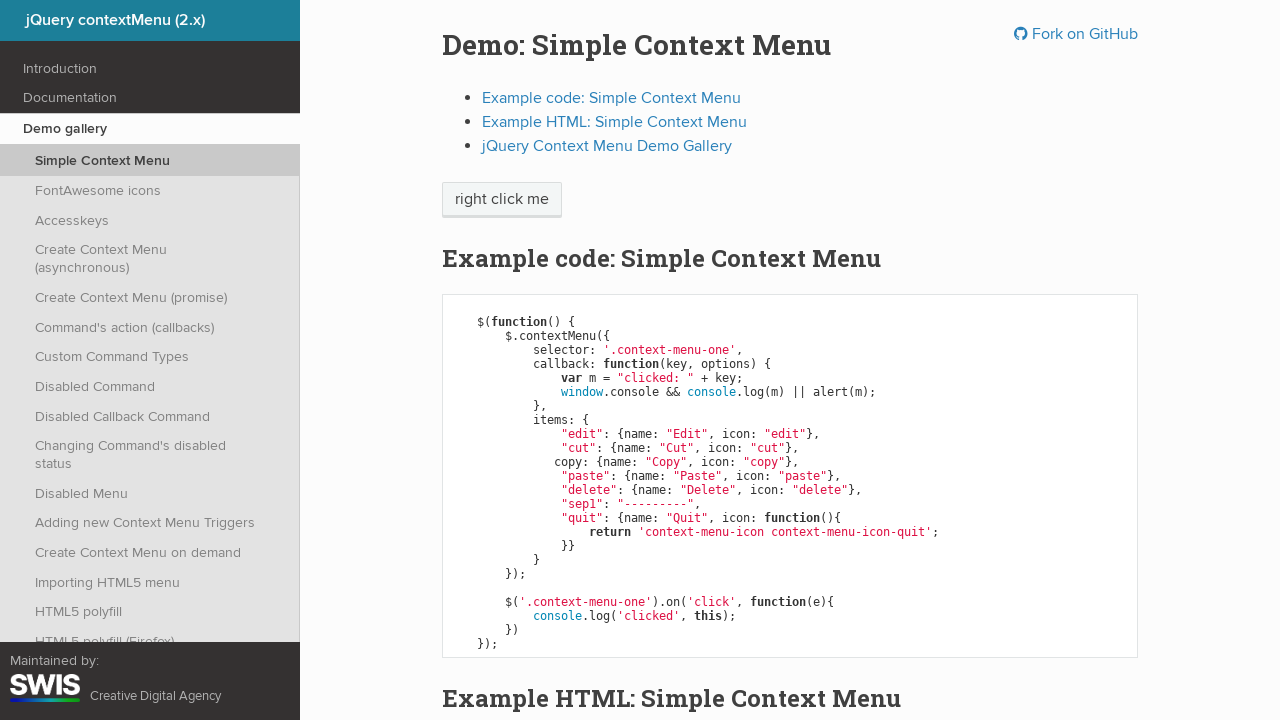

Right-clicked on the 'right click me' element to open context menu at (502, 200) on xpath=//span[text()='right click me']
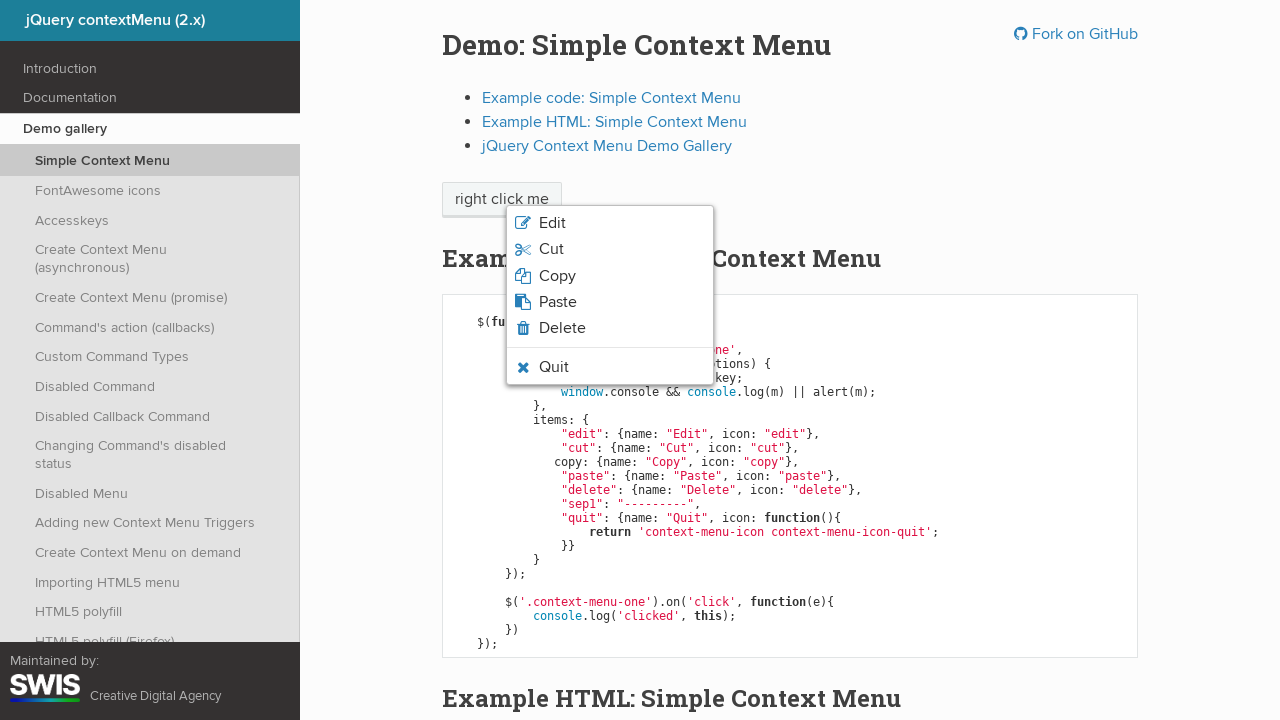

Clicked 'Copy' option from context menu at (557, 276) on xpath=//span[text()='Copy']
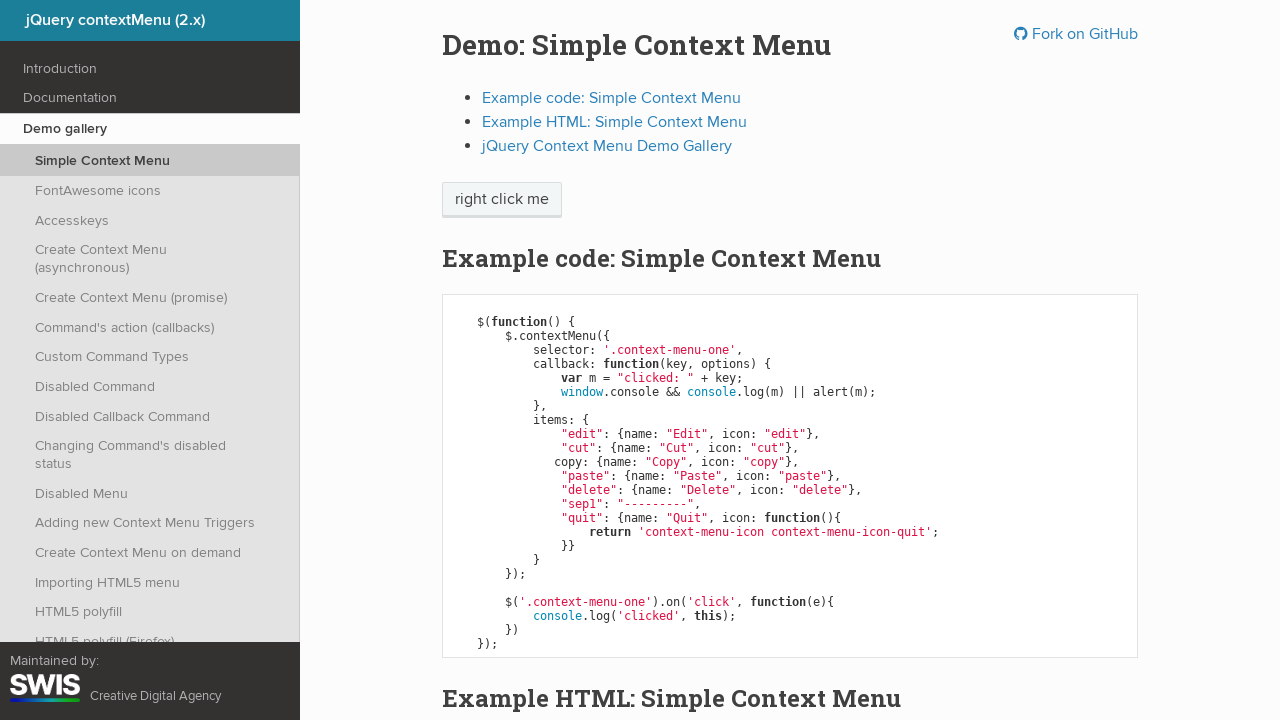

Set up alert dialog handler to accept alerts
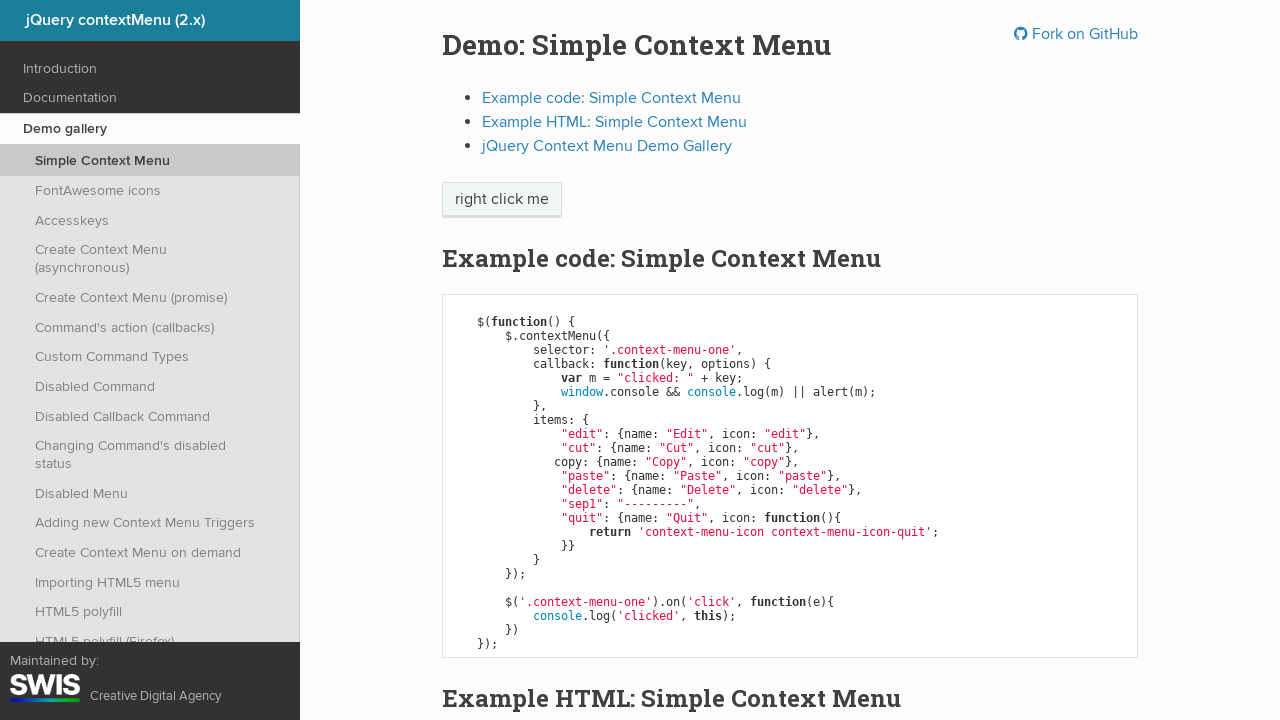

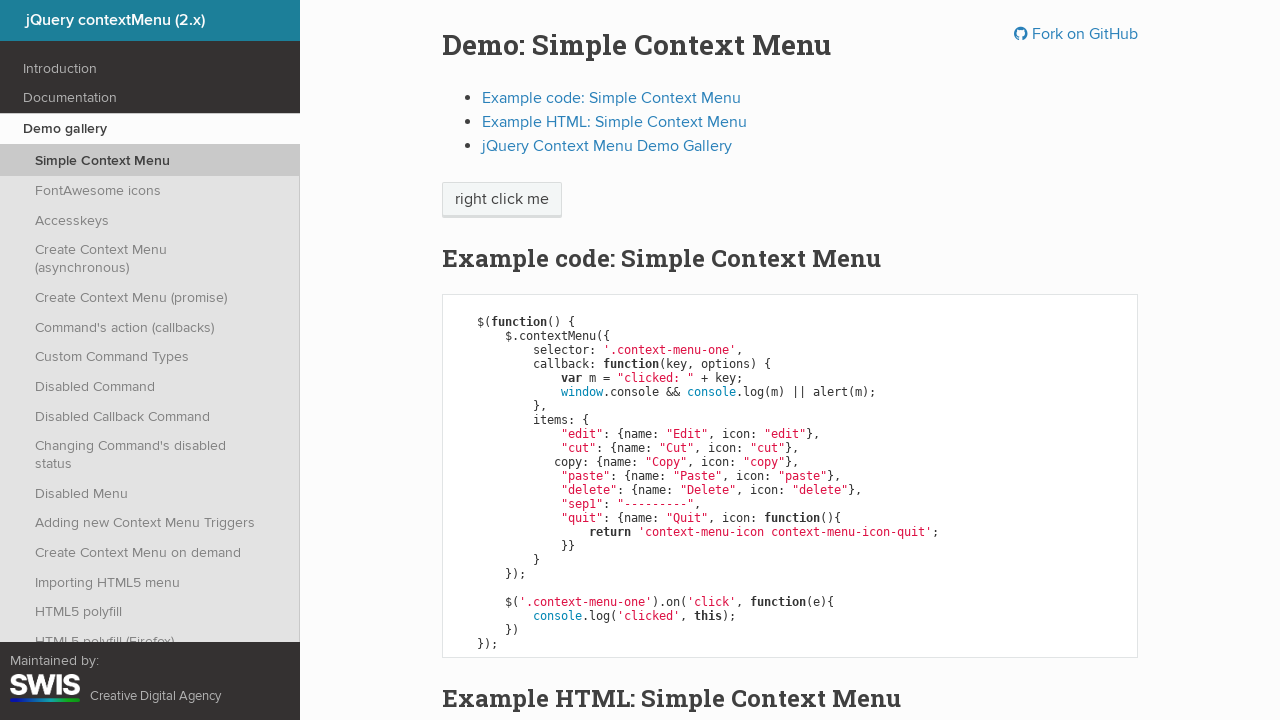